Tests that password input field limits input to 20 characters

Starting URL: https://anatoly-karpovich.github.io/demo-login-form/

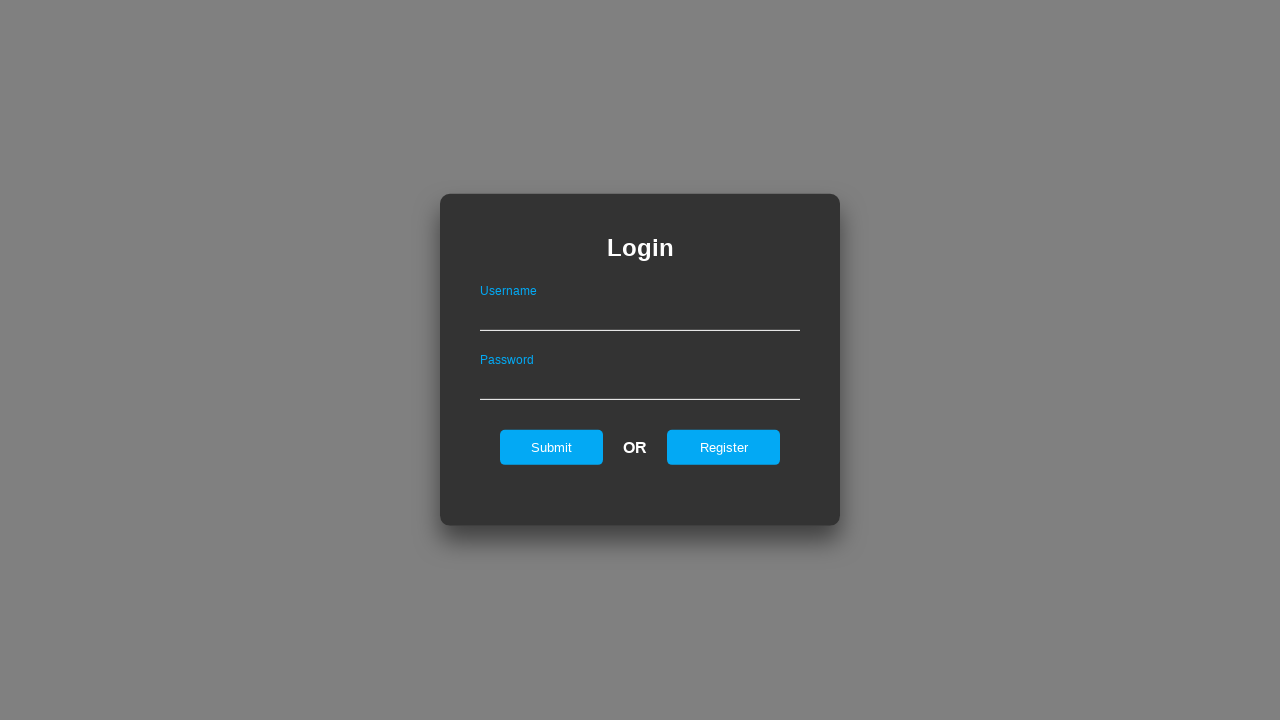

Clicked on register tab at (724, 447) on #registerOnLogin
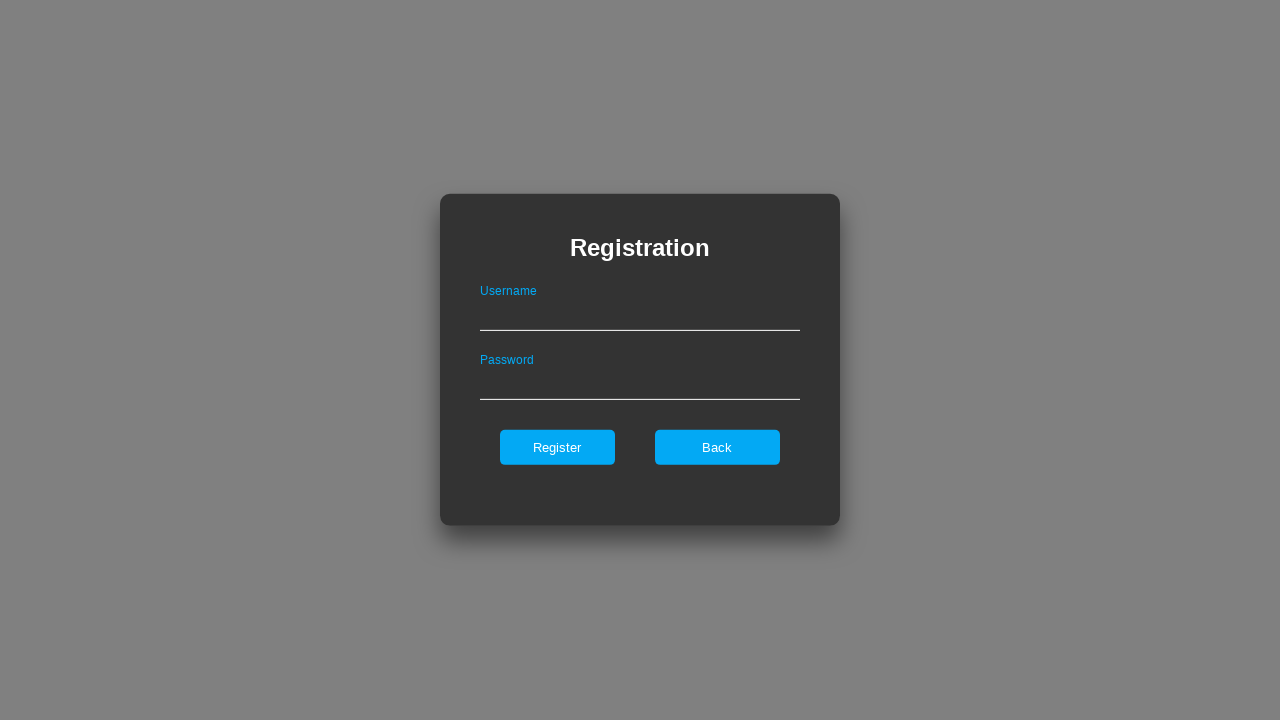

Filled password field with 21 characters (Aa + 19 ones) on #passwordOnRegister
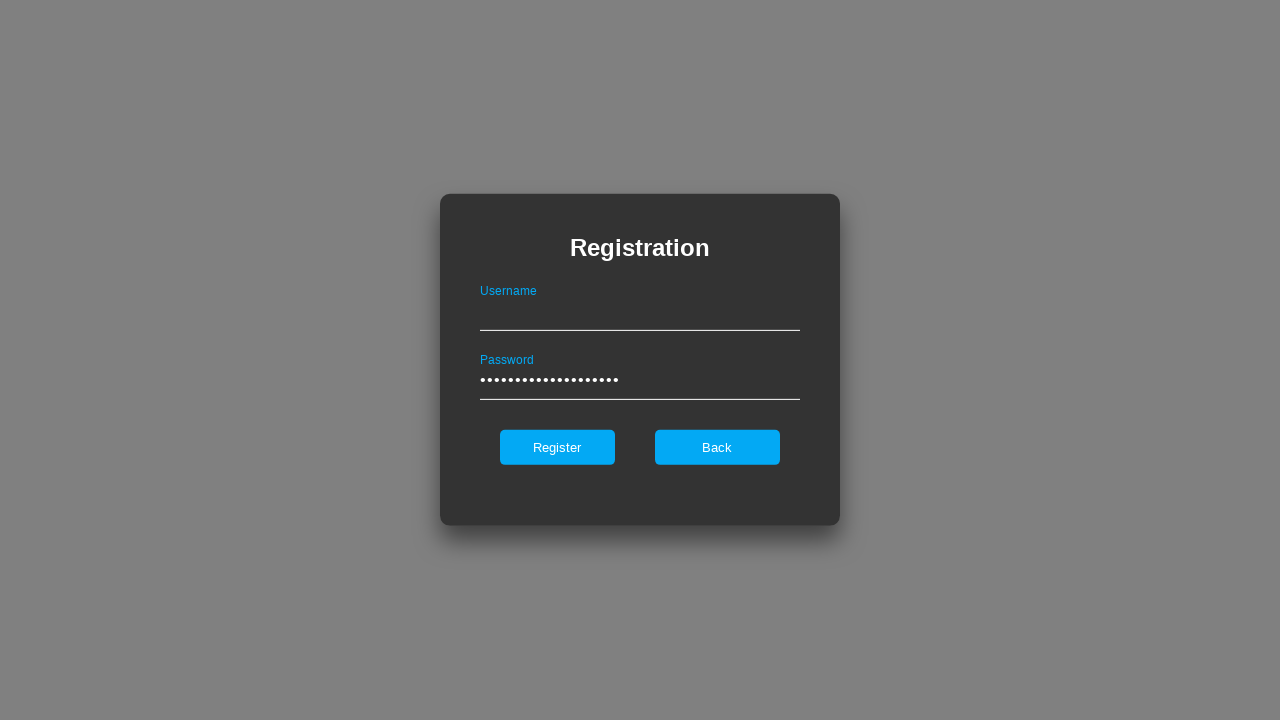

Verified password field is present
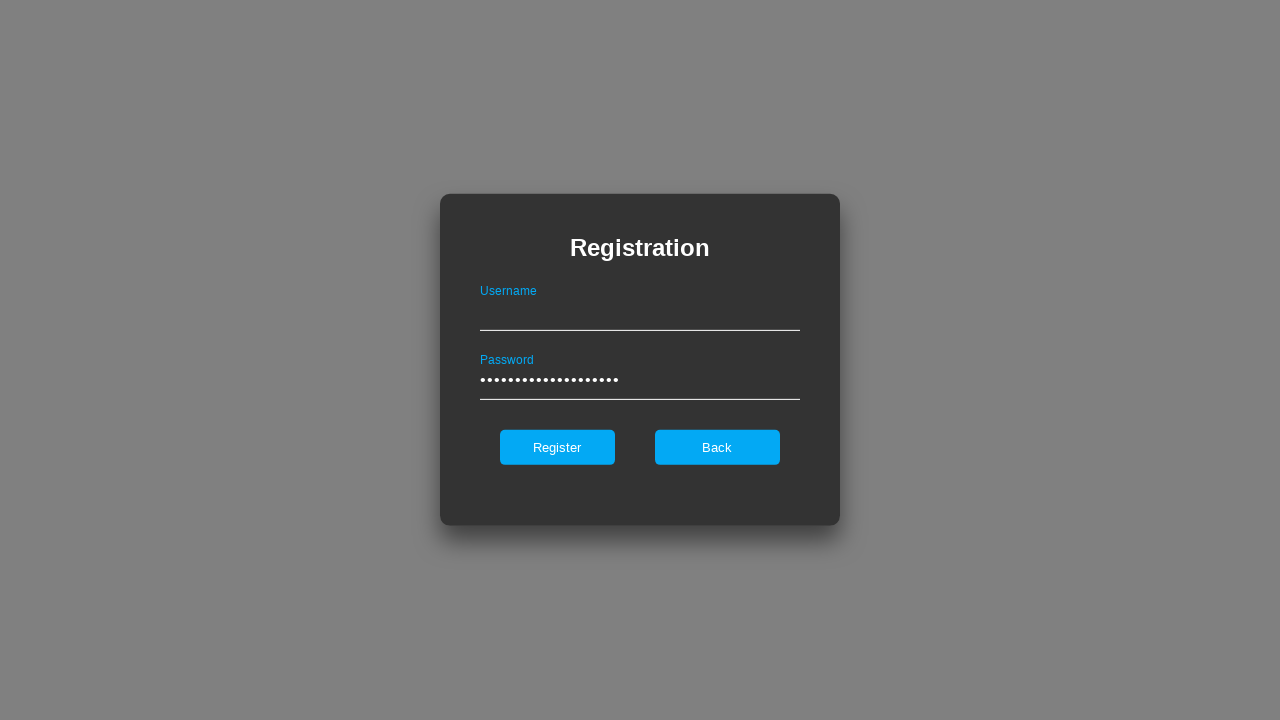

Verified password input is limited to 20 characters (actual length: 20)
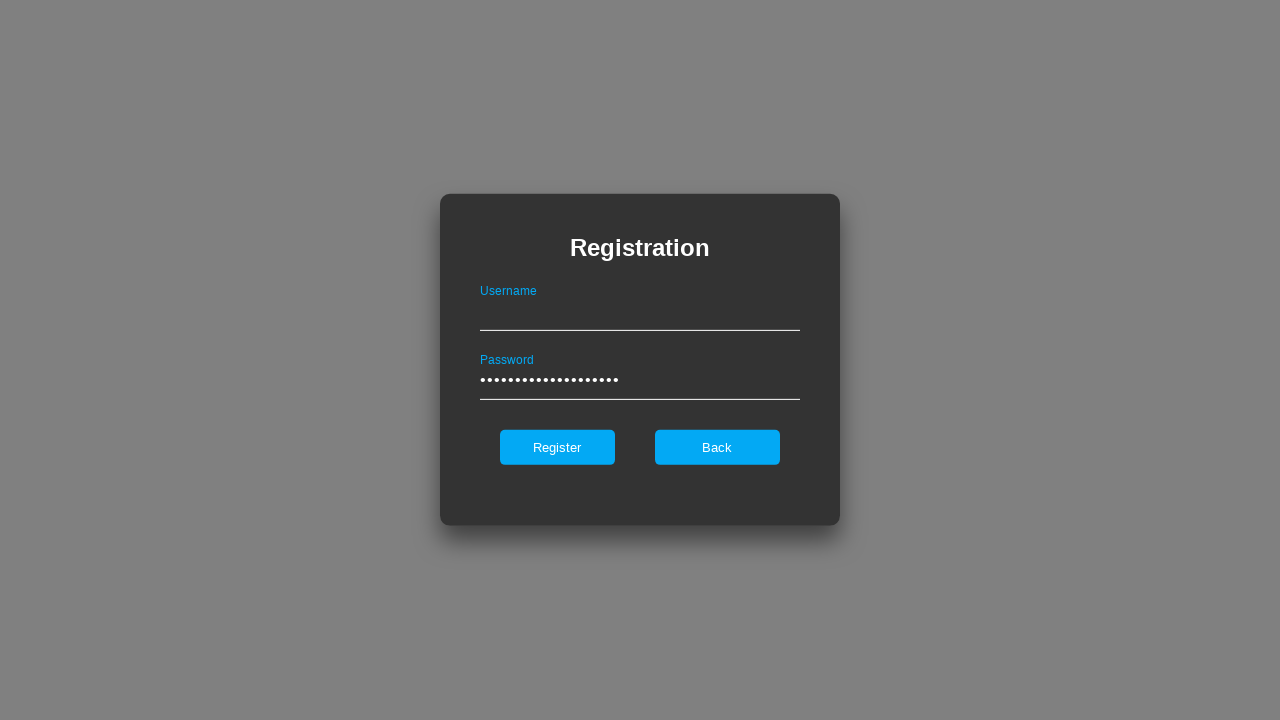

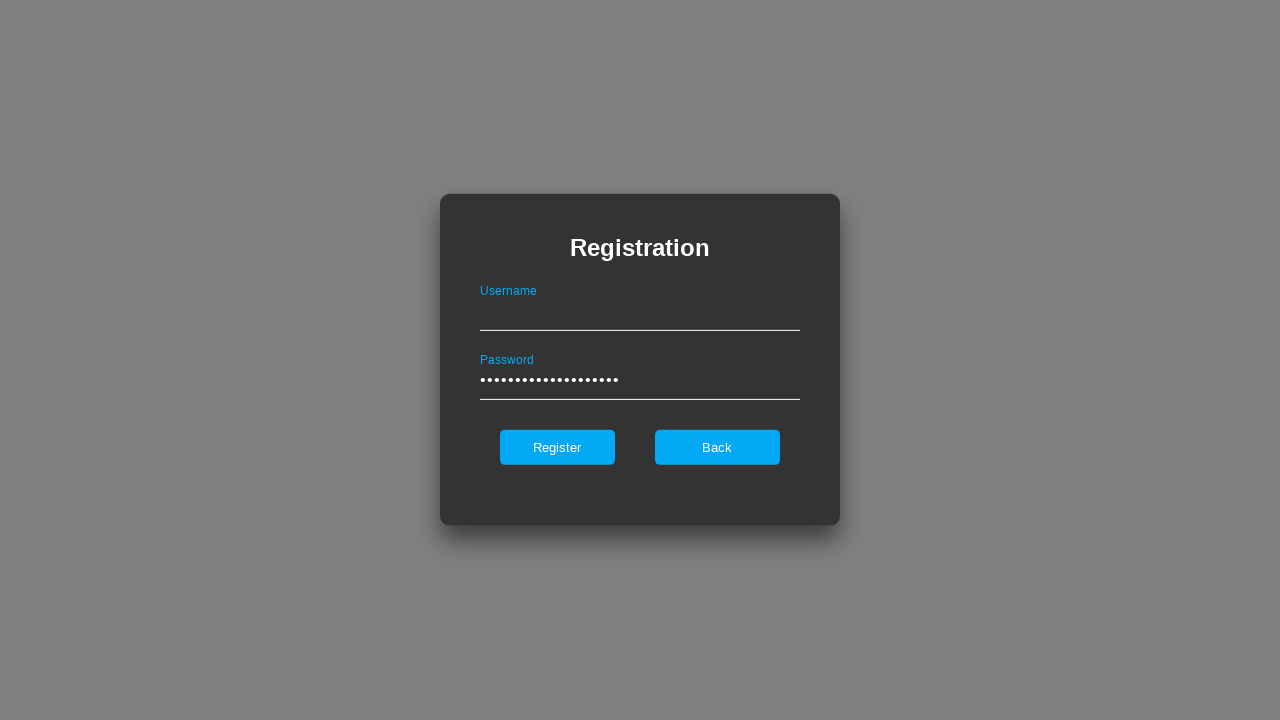